Tests basic form interactions including filling and clearing input fields, navigating to checkboxes page, and checking/unchecking checkbox elements

Starting URL: https://the-internet.herokuapp.com/forgot_password

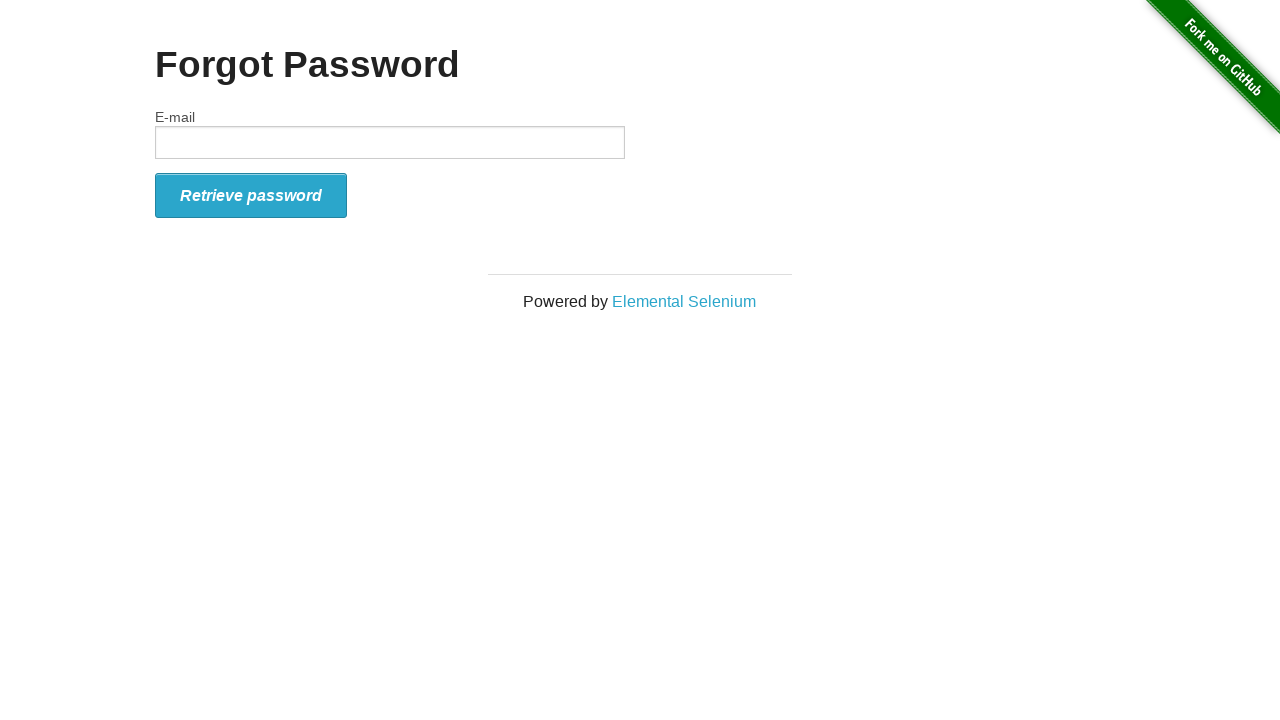

Filled email input with 'startqa@hotmail.com' on input#email
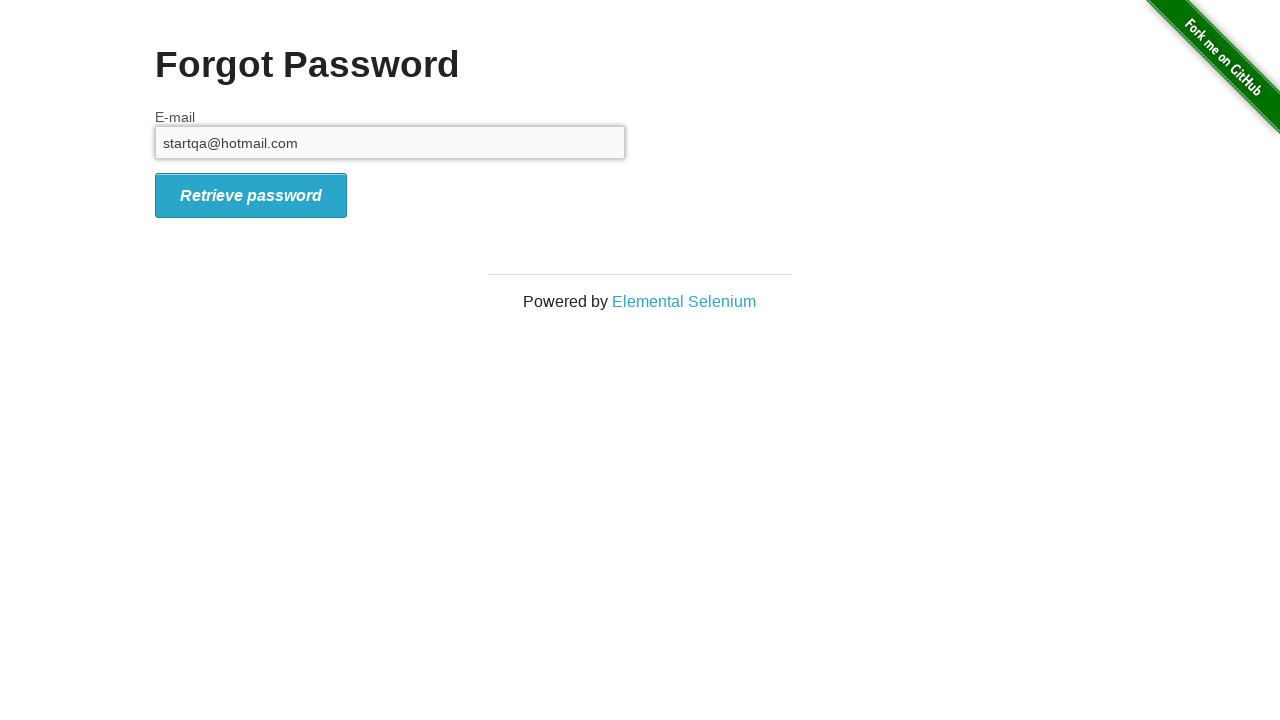

Cleared email input field on input#email
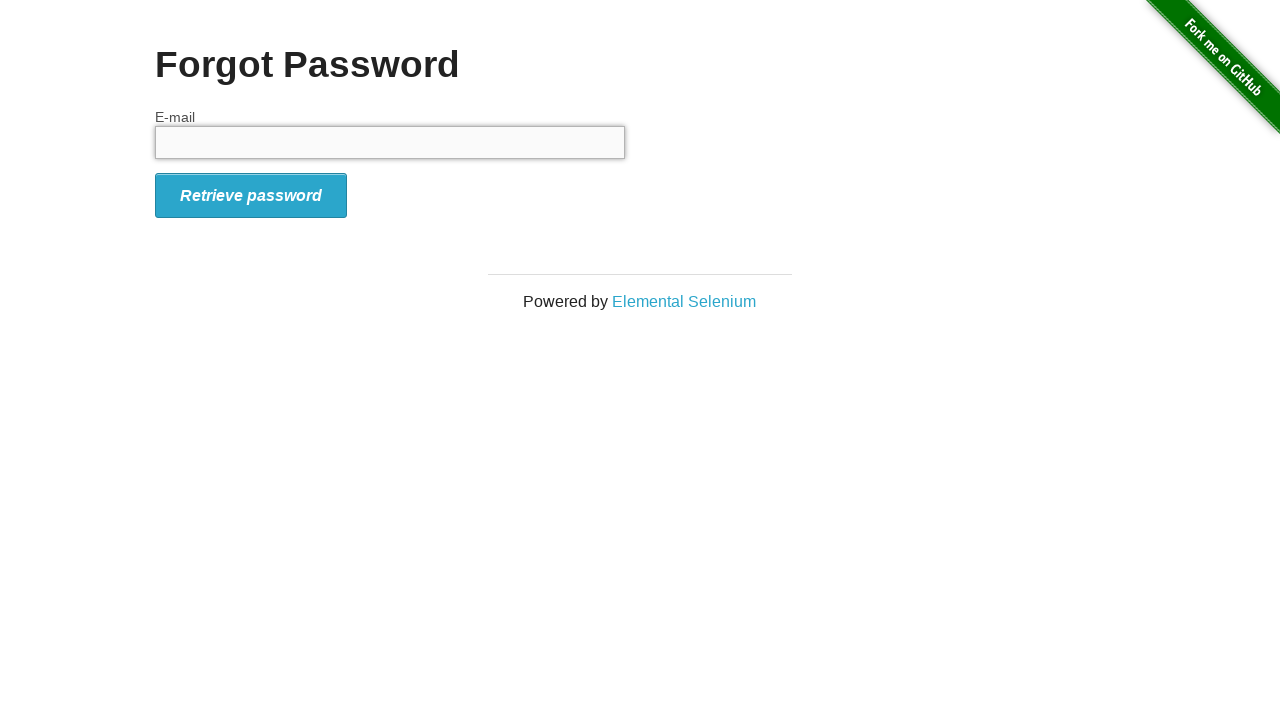

Typed '123456' sequentially into email input
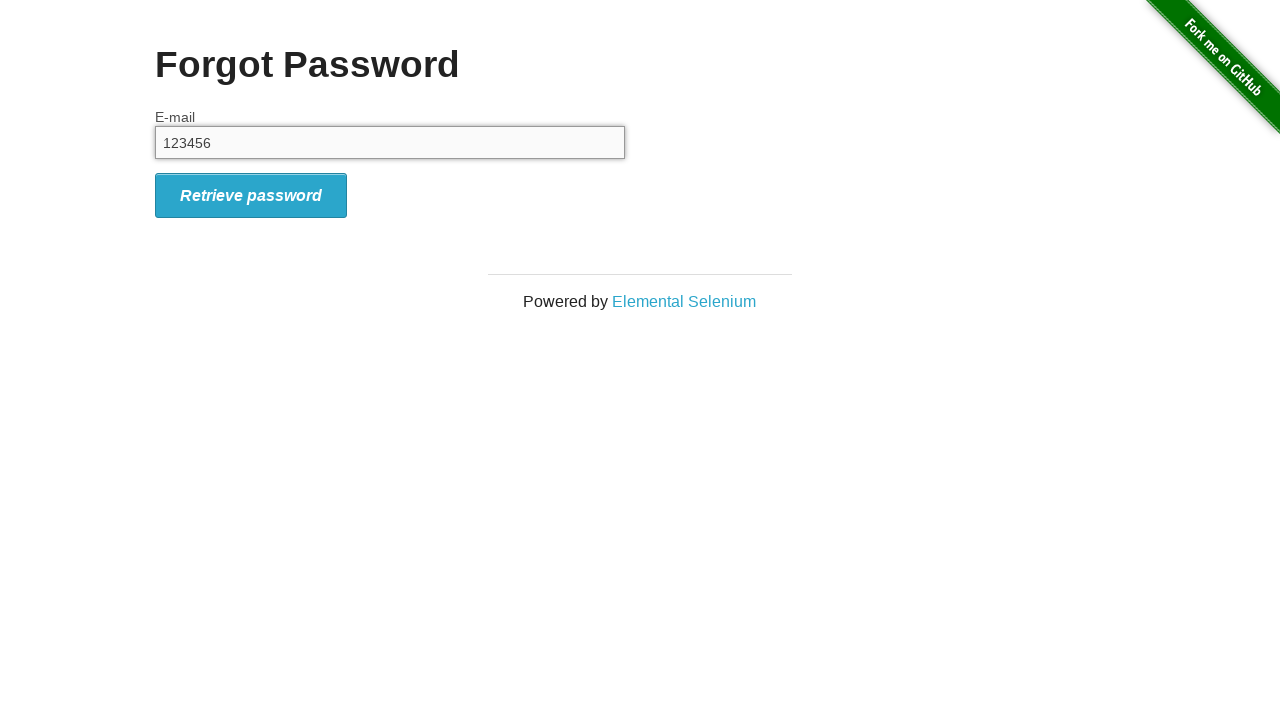

Navigated to main page at https://the-internet.herokuapp.com/
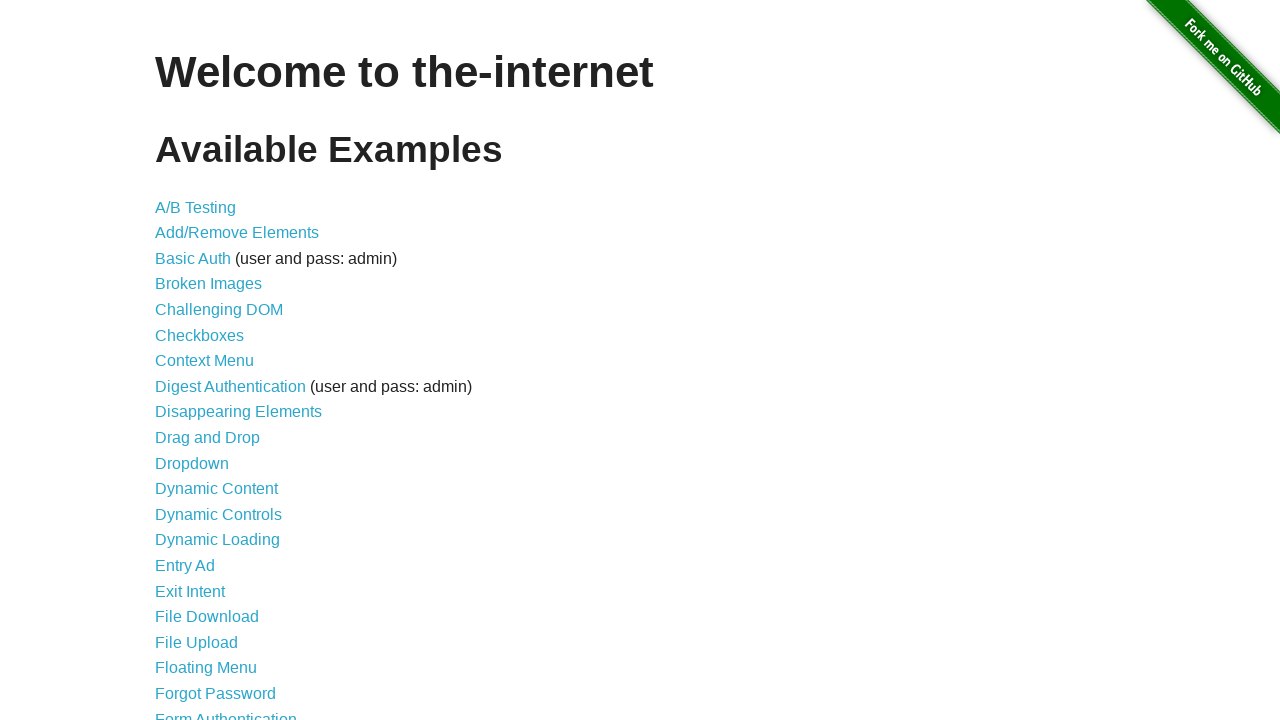

Clicked on checkboxes link at (200, 335) on a[href="/checkboxes"]
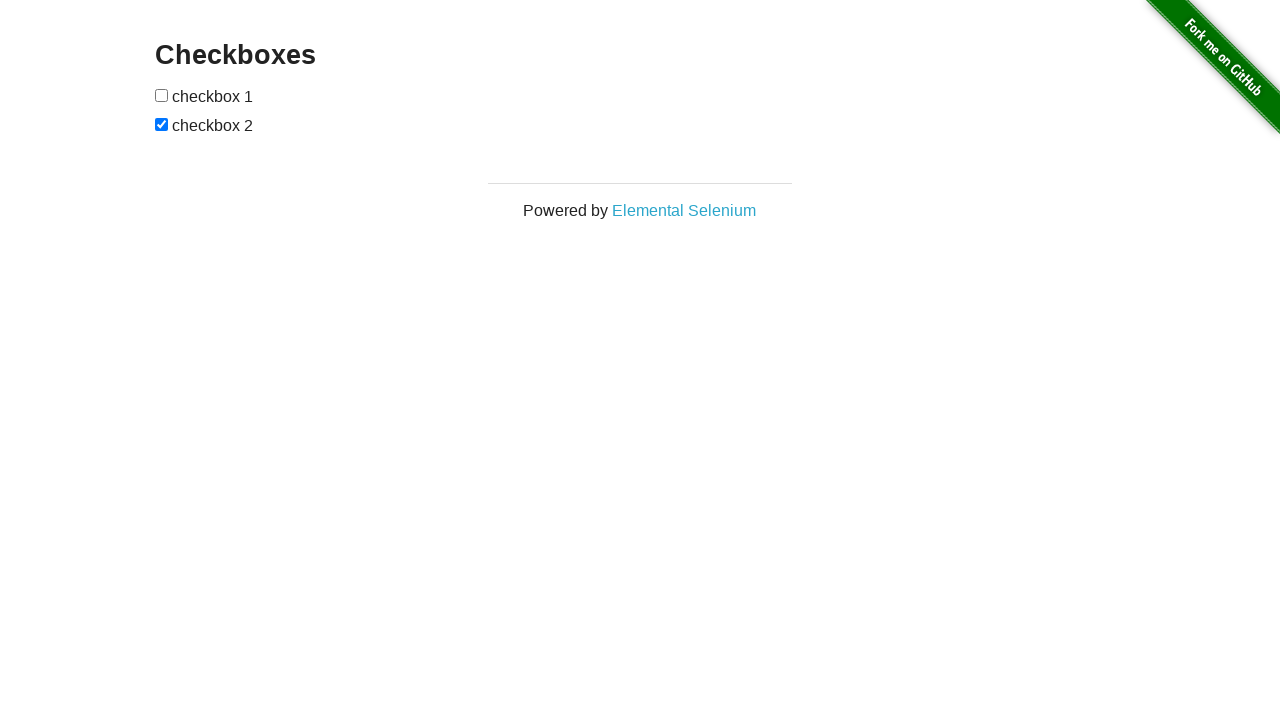

Checked the first checkbox at (162, 95) on input[type="checkbox"] >> nth=0
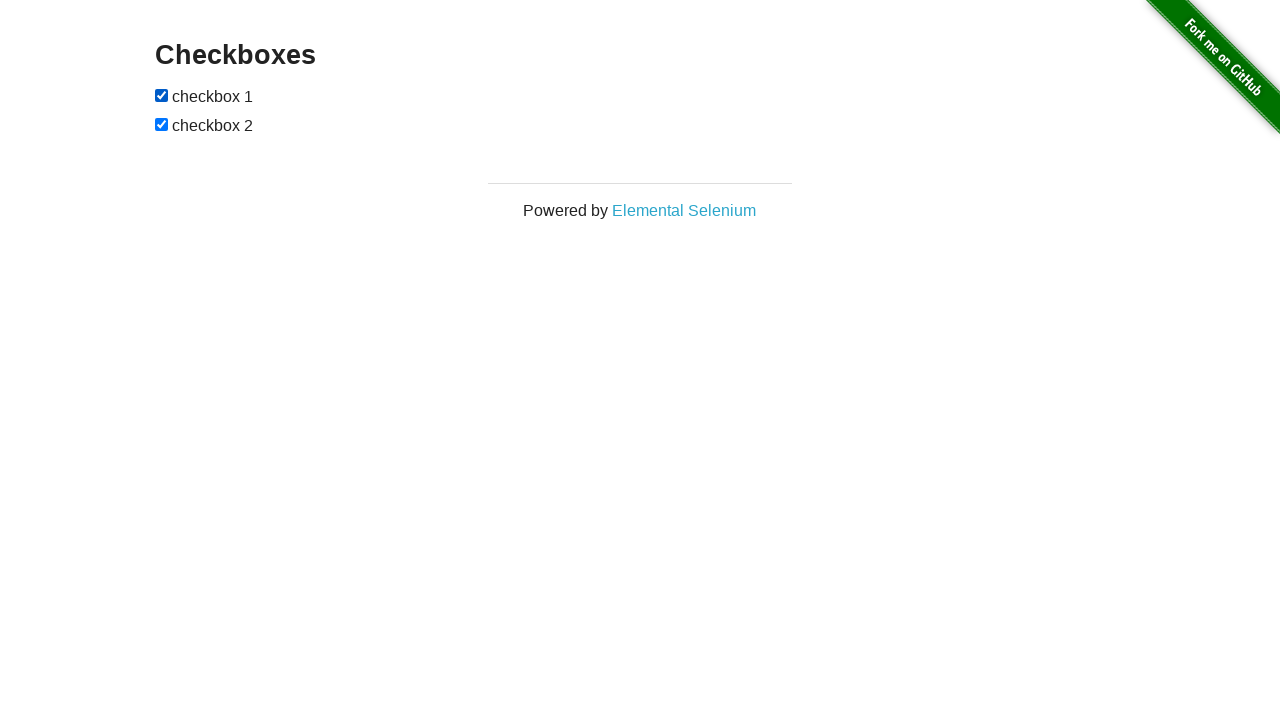

Unchecked the second checkbox at (162, 124) on input[type="checkbox"] >> nth=1
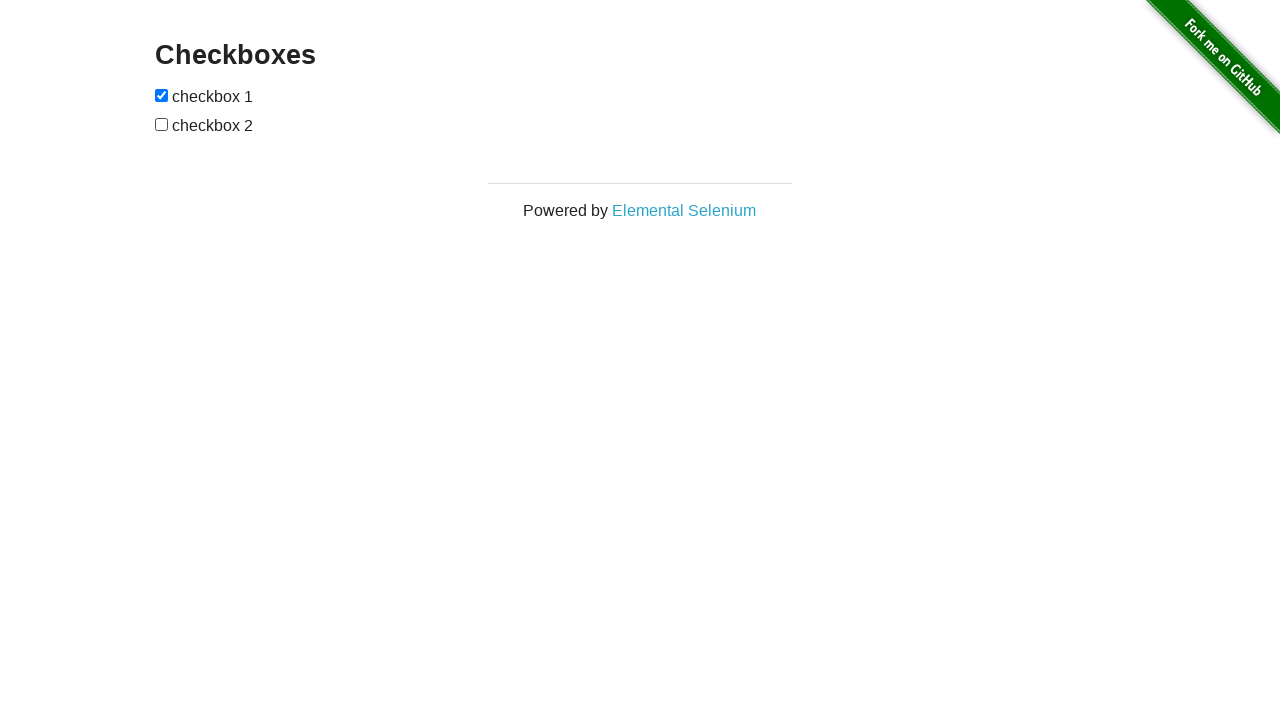

Waited 500ms for checkboxes to settle into expected state
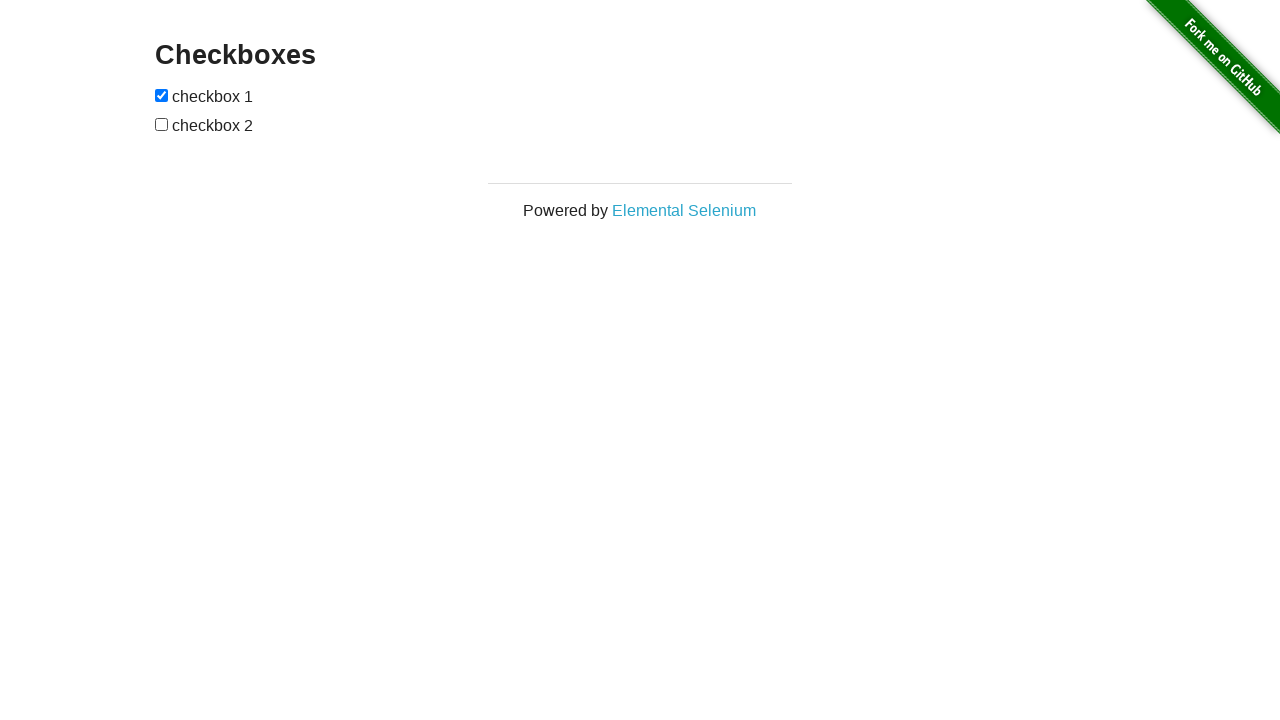

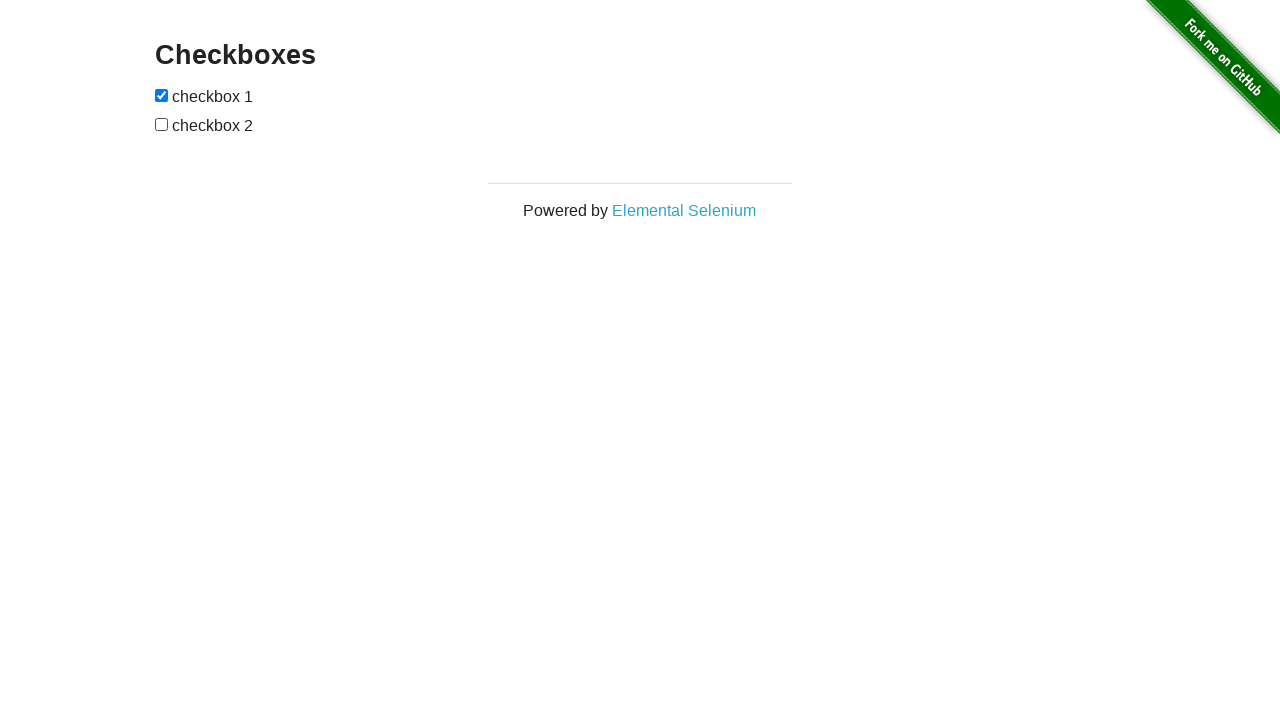